Tests clearing the complete state of all items by checking and then unchecking the toggle all

Starting URL: https://demo.playwright.dev/todomvc

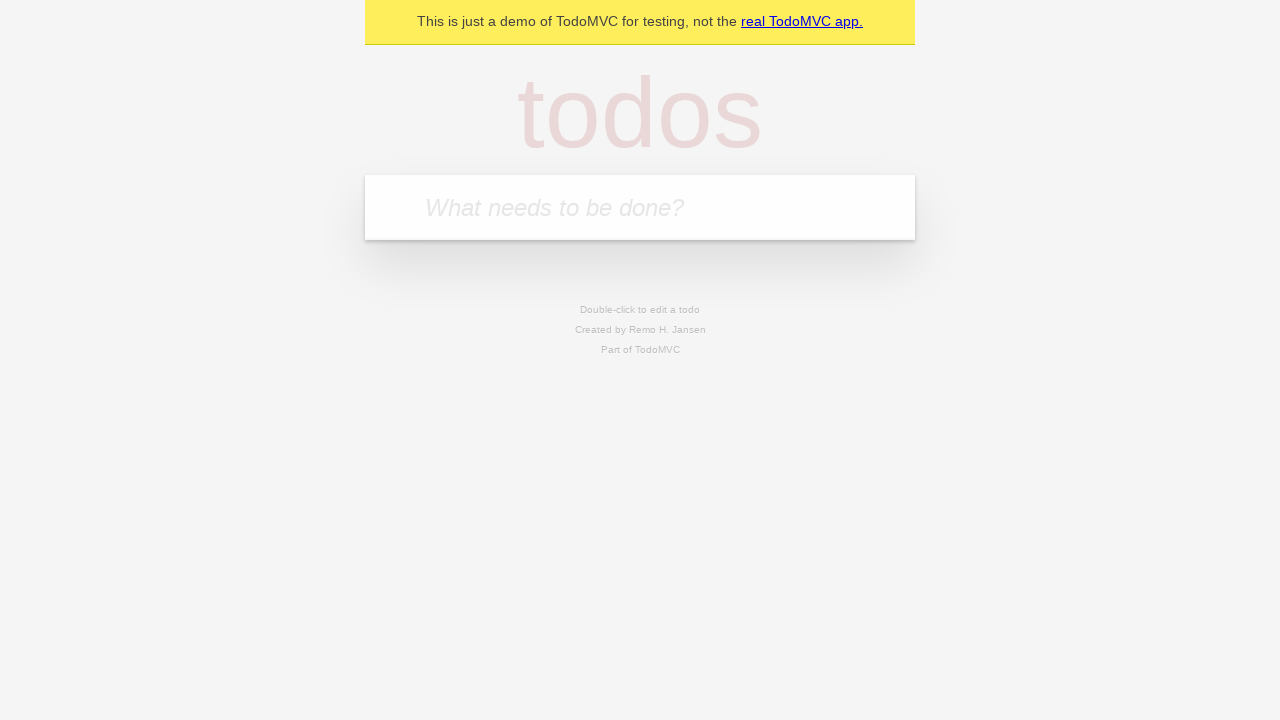

Filled todo input with 'buy some cheese' on internal:attr=[placeholder="What needs to be done?"i]
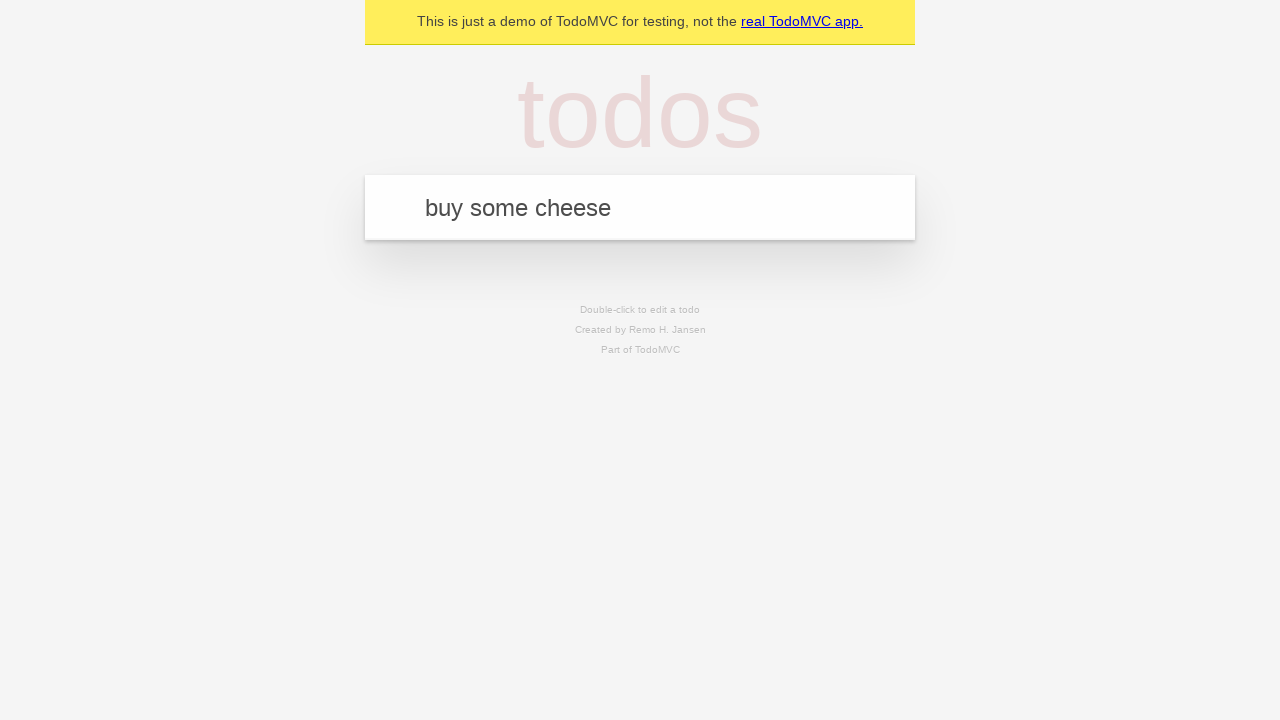

Pressed Enter to add first todo item on internal:attr=[placeholder="What needs to be done?"i]
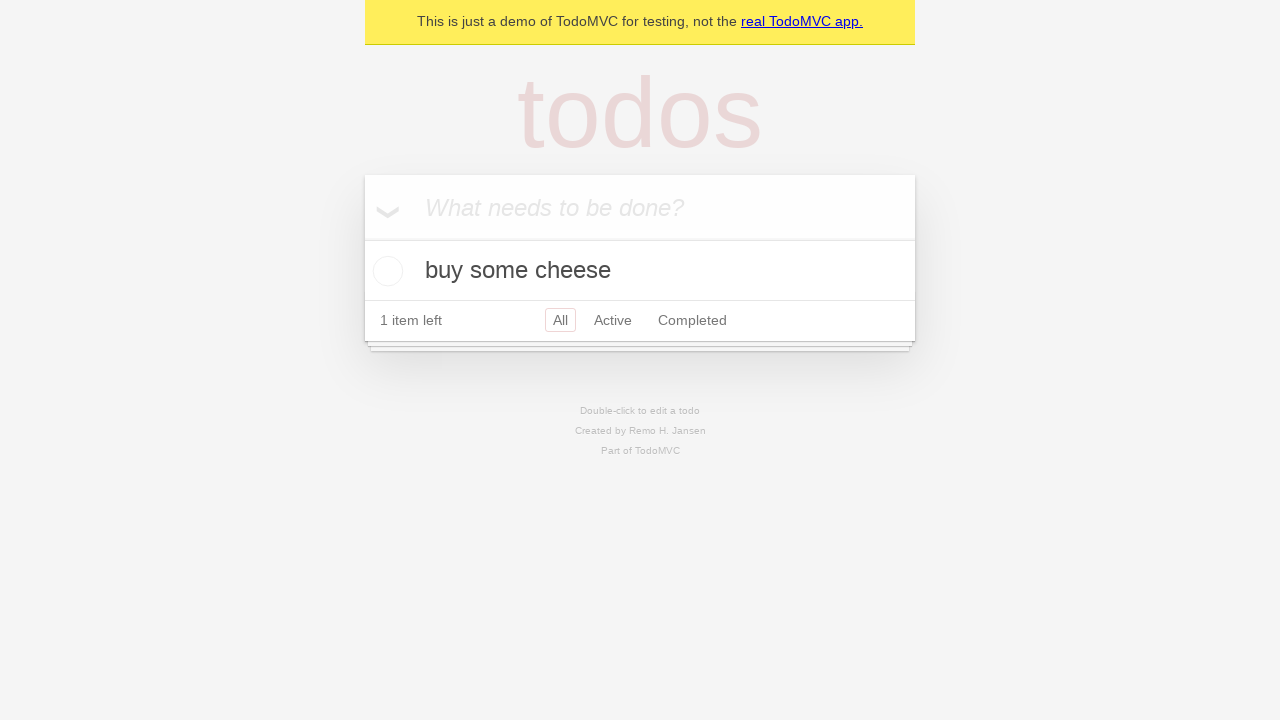

Filled todo input with 'feed the cat' on internal:attr=[placeholder="What needs to be done?"i]
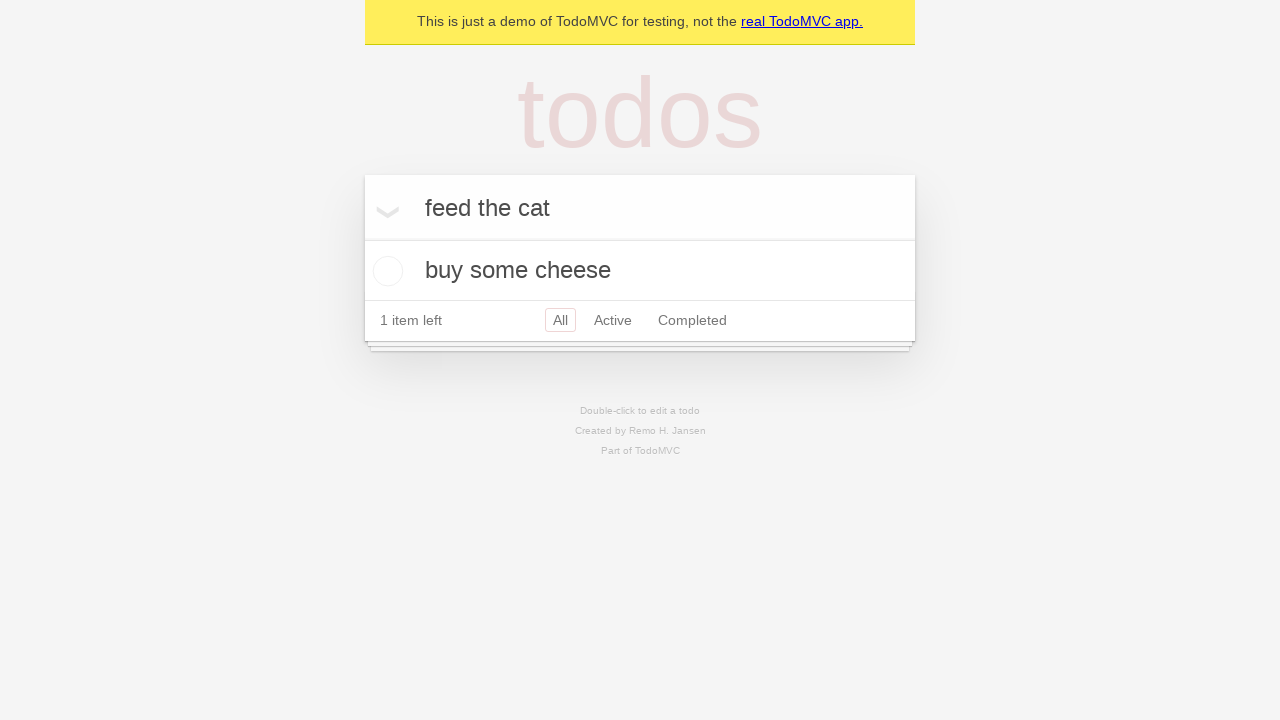

Pressed Enter to add second todo item on internal:attr=[placeholder="What needs to be done?"i]
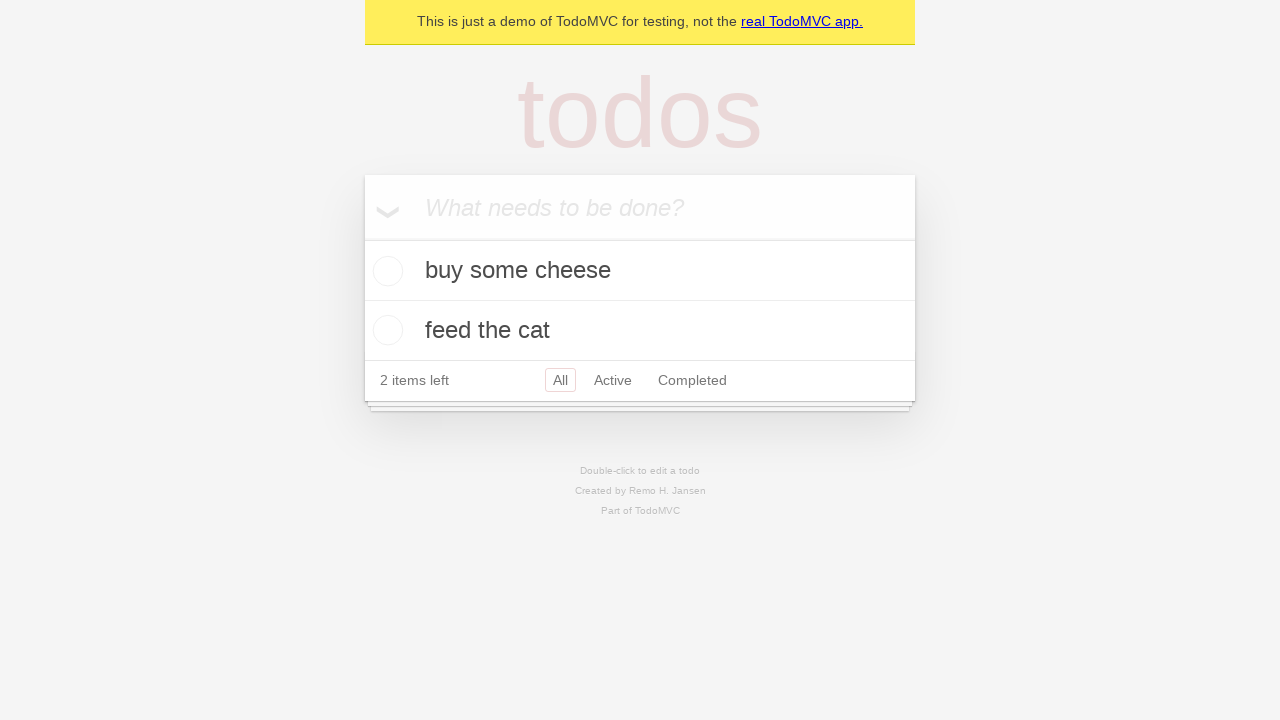

Filled todo input with 'book a doctors appointment' on internal:attr=[placeholder="What needs to be done?"i]
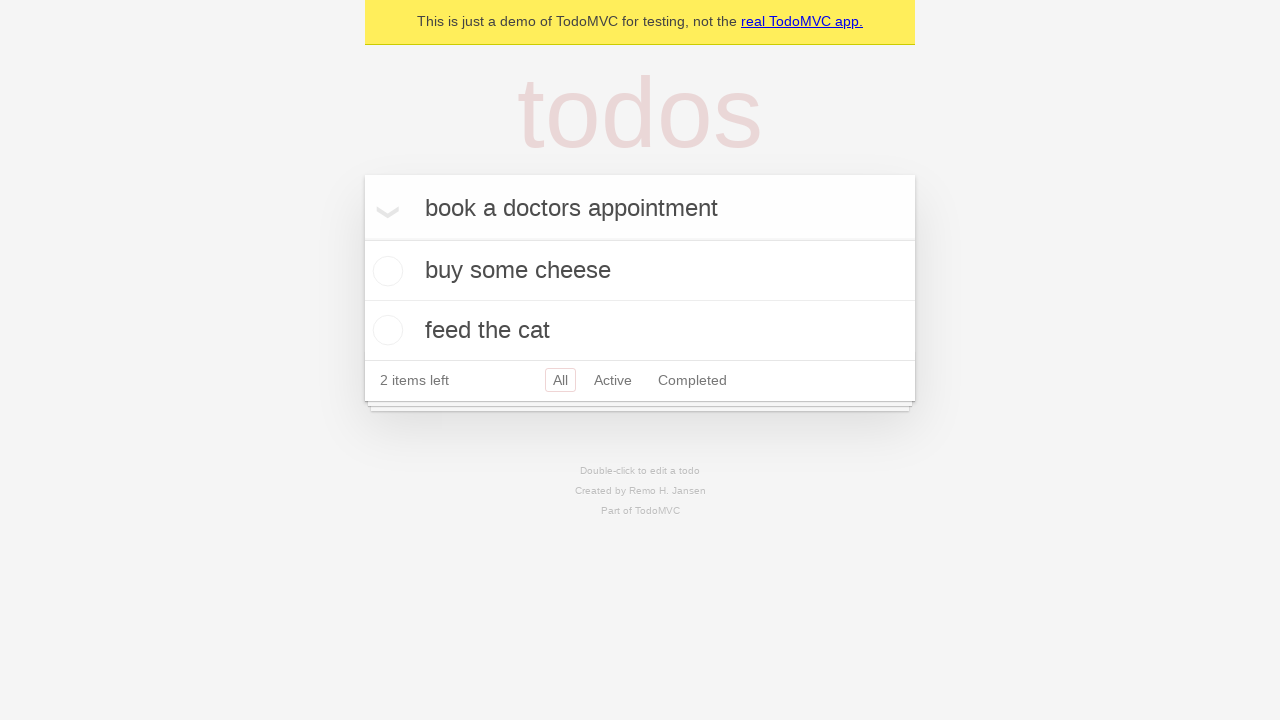

Pressed Enter to add third todo item on internal:attr=[placeholder="What needs to be done?"i]
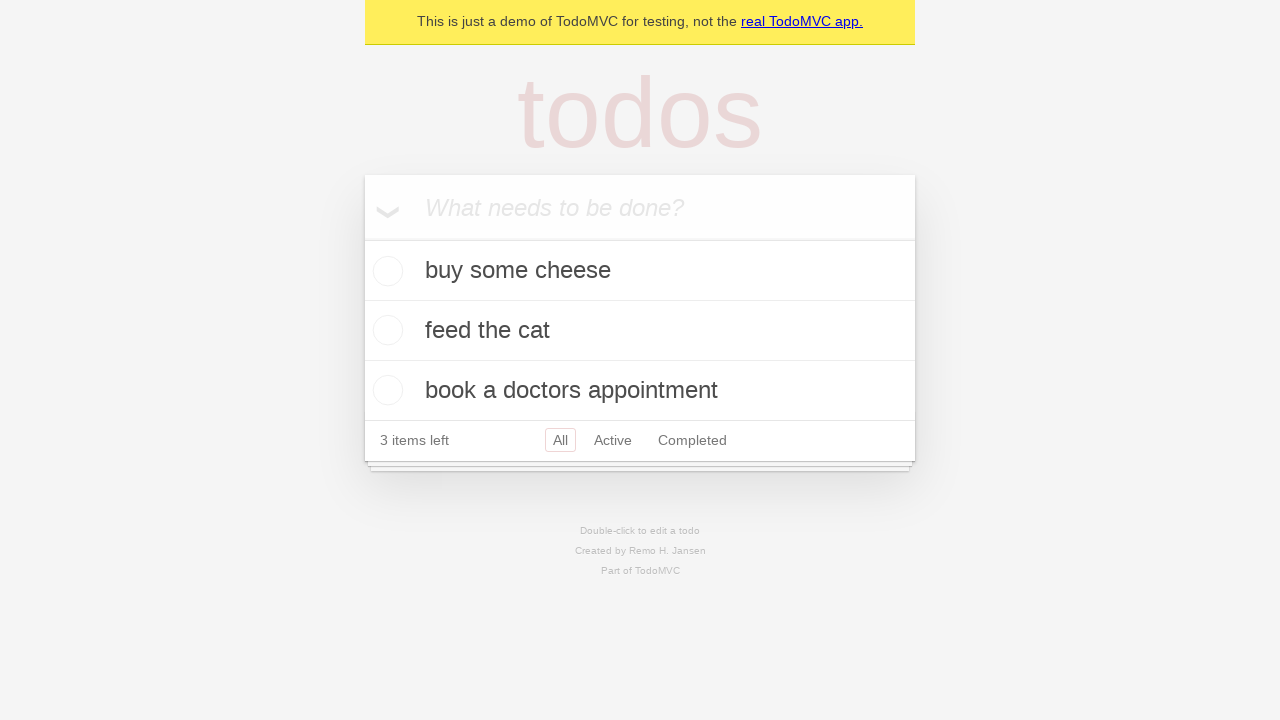

Clicked toggle all to mark all items as complete at (362, 238) on internal:label="Mark all as complete"i
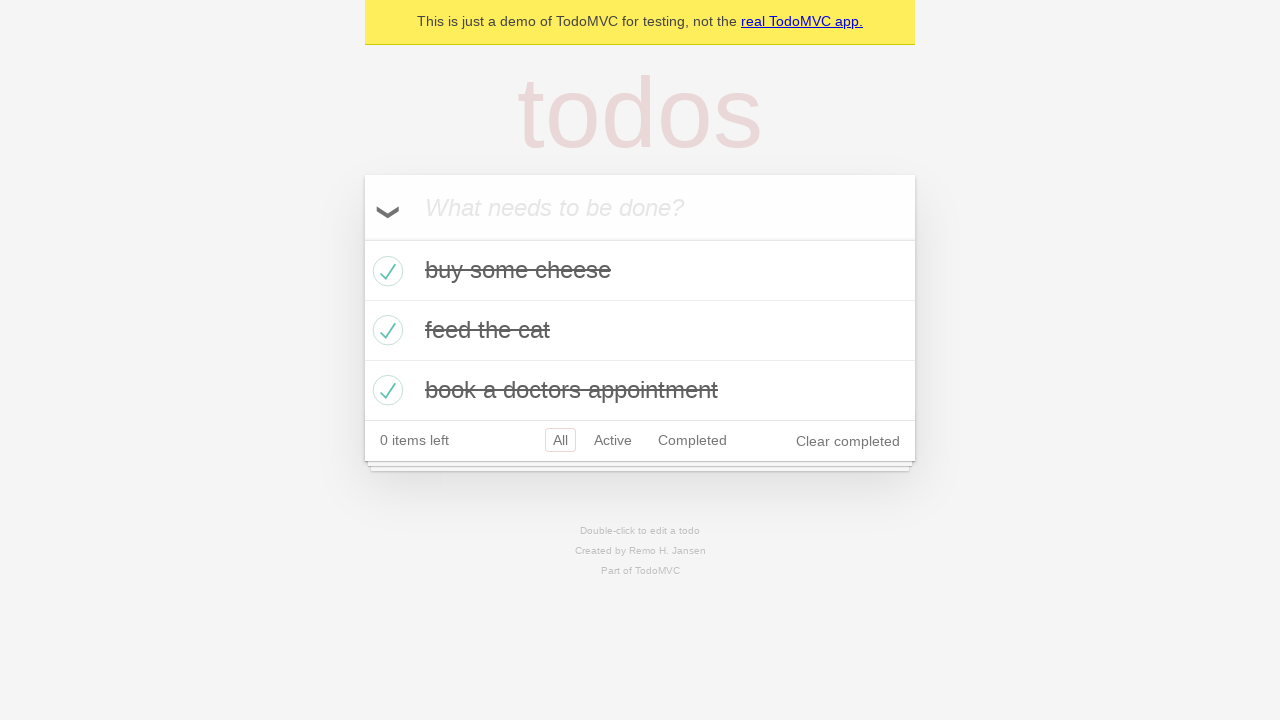

Clicked toggle all to uncheck all completed items at (362, 238) on internal:label="Mark all as complete"i
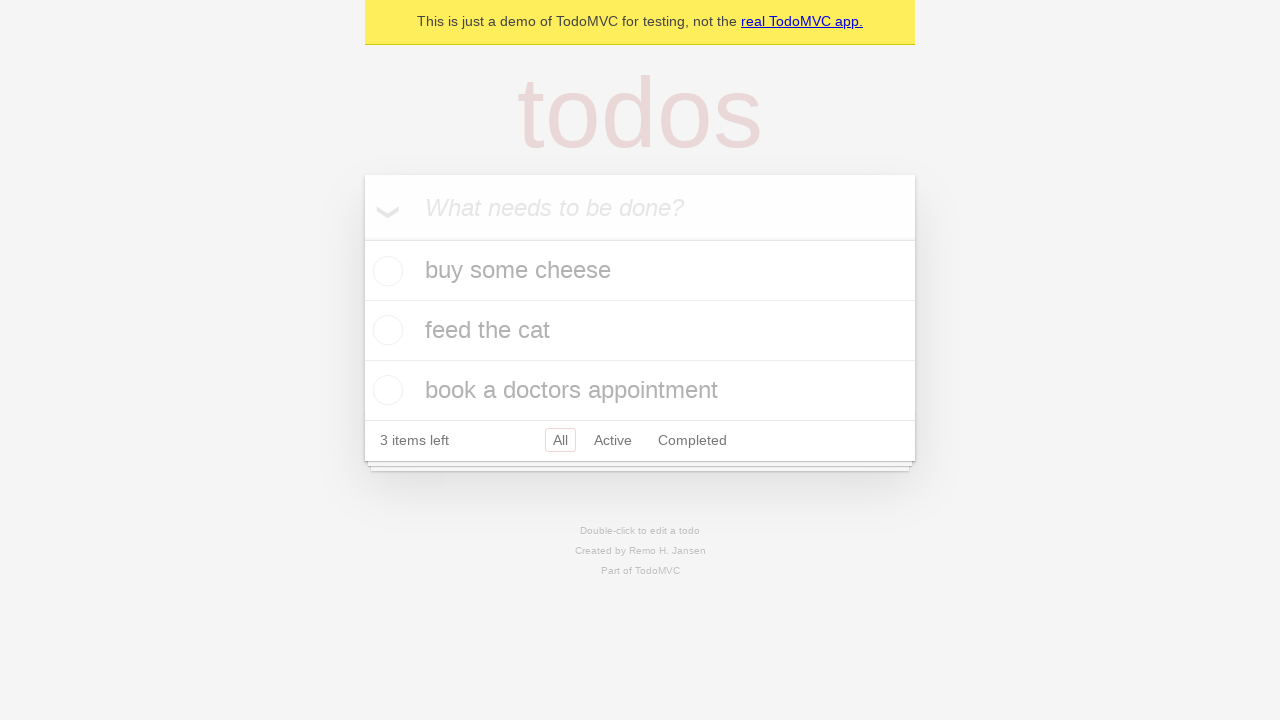

Waited for todo items to be visible after unchecking all
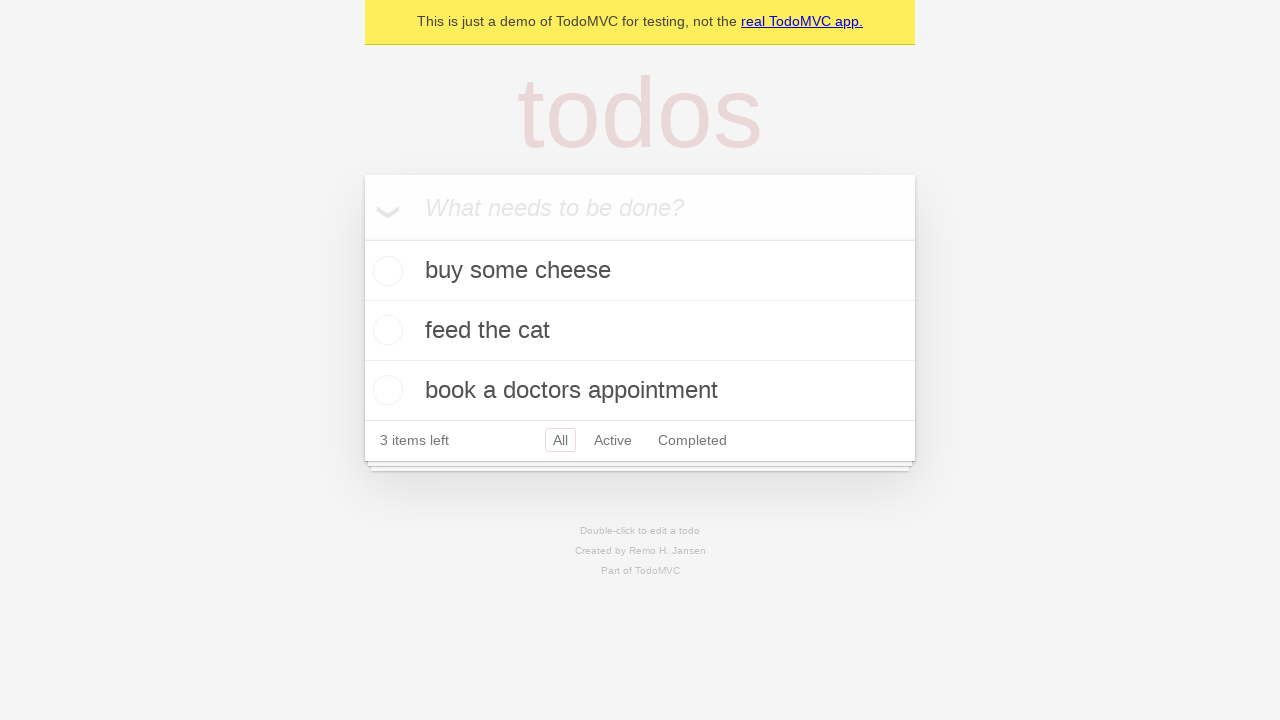

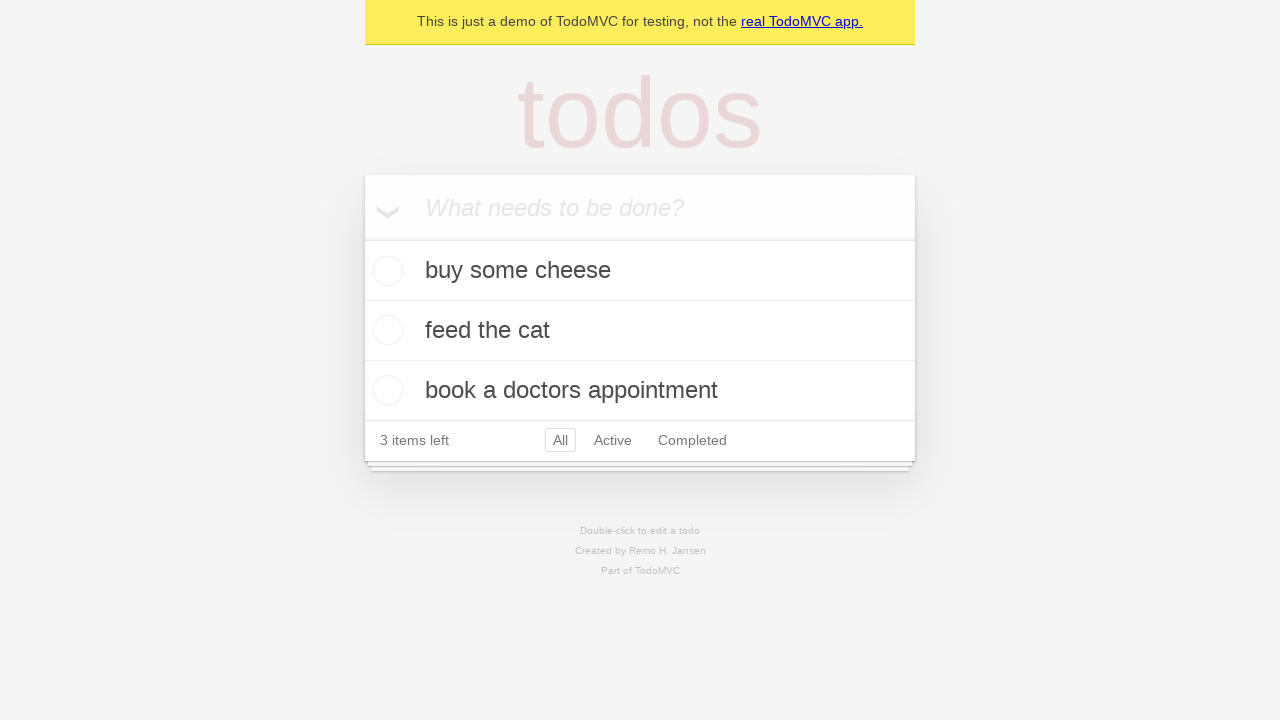